Tests dynamic content loading by clicking a start button and waiting for hidden content to become visible on a test page designed for practicing dynamic element handling.

Starting URL: https://the-internet.herokuapp.com/dynamic_loading/1

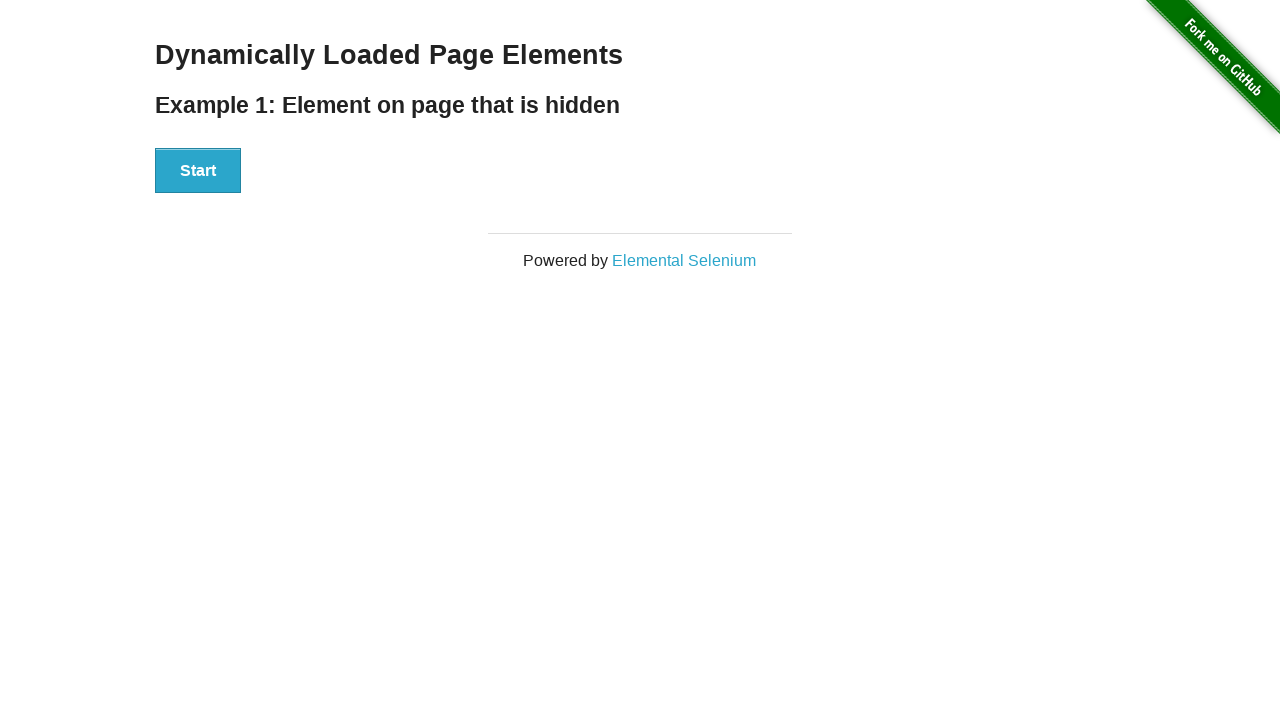

Clicked start button to begin dynamic content loading at (198, 171) on xpath=//div[@id='start']/button
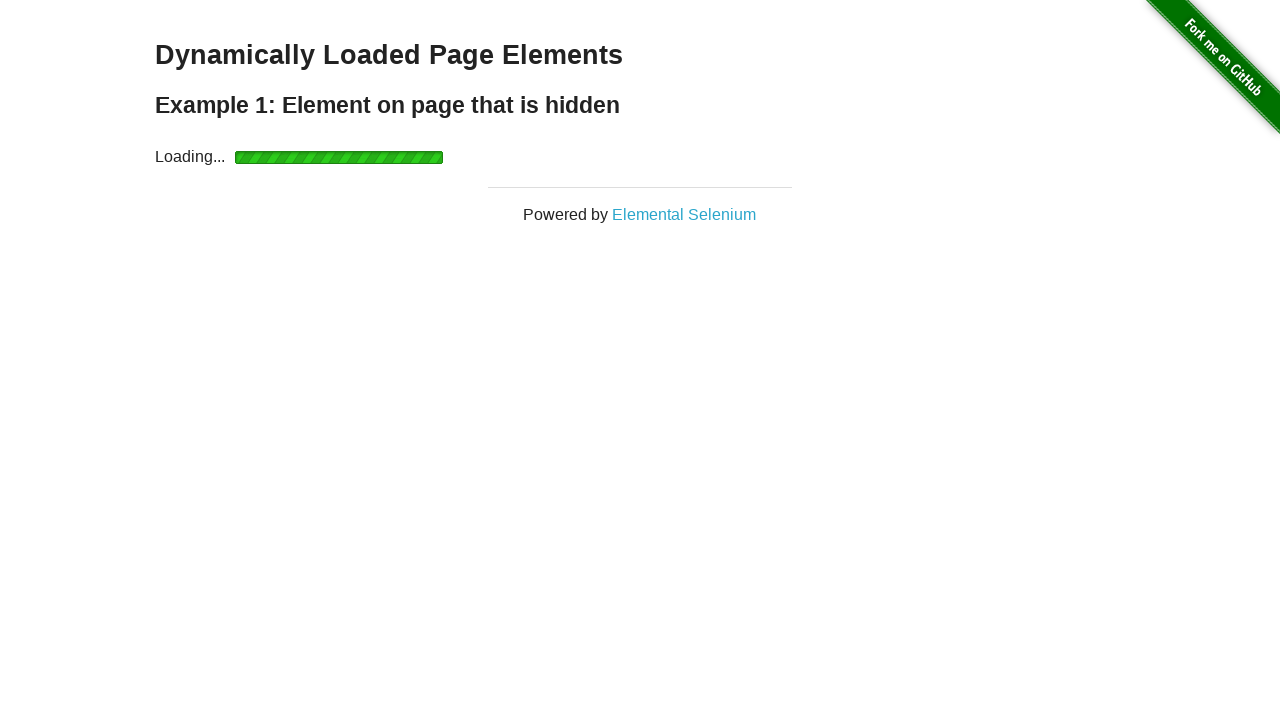

Waited for finish element to become visible
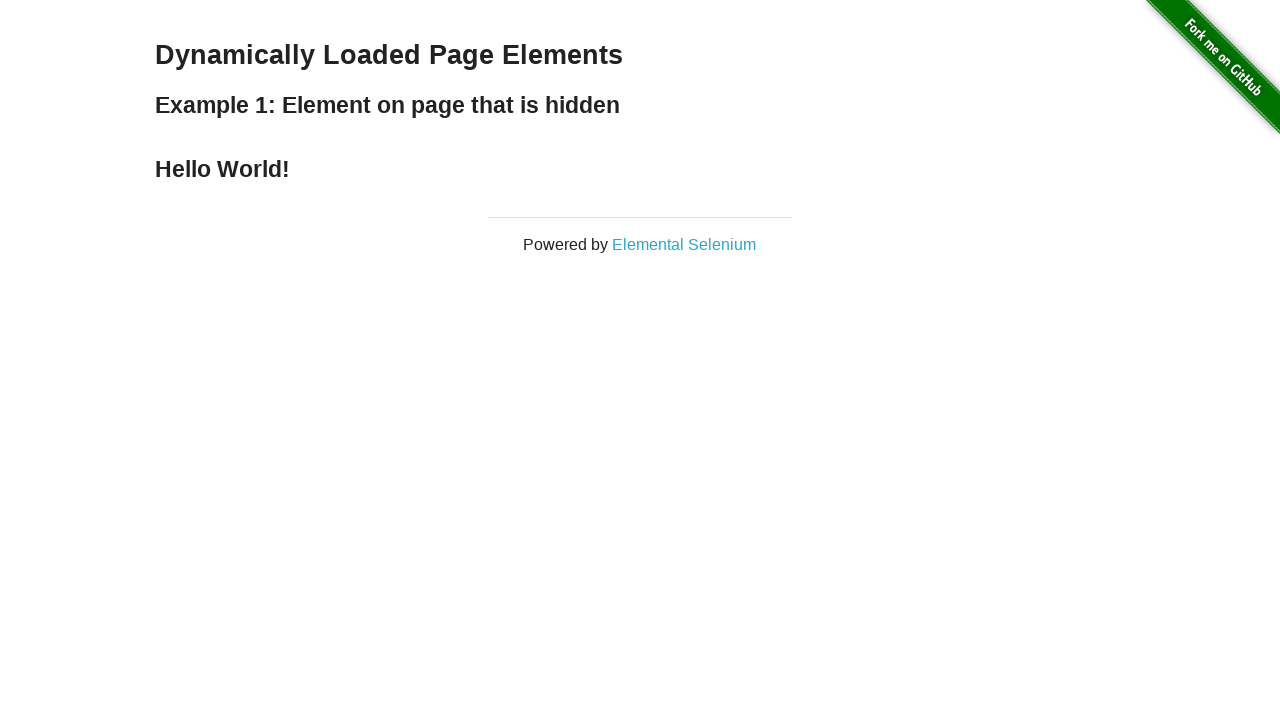

Retrieved finish text: 'Hello World!'
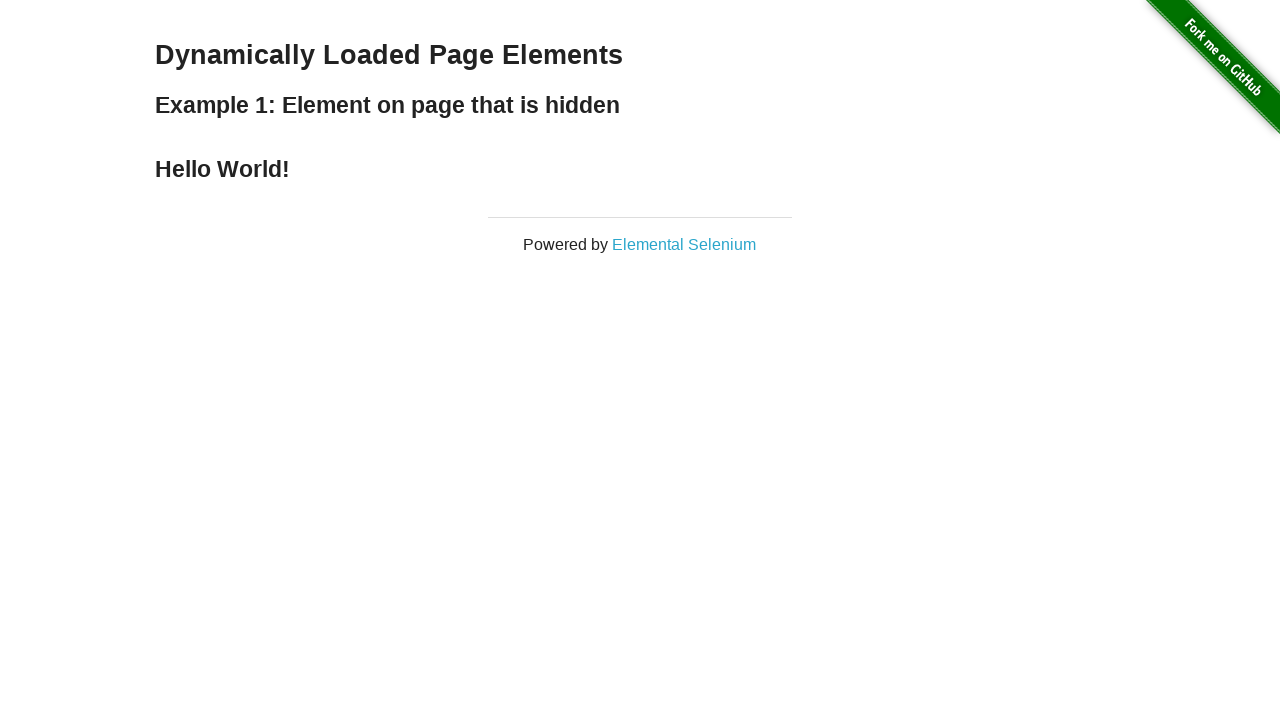

Printed finish text to console
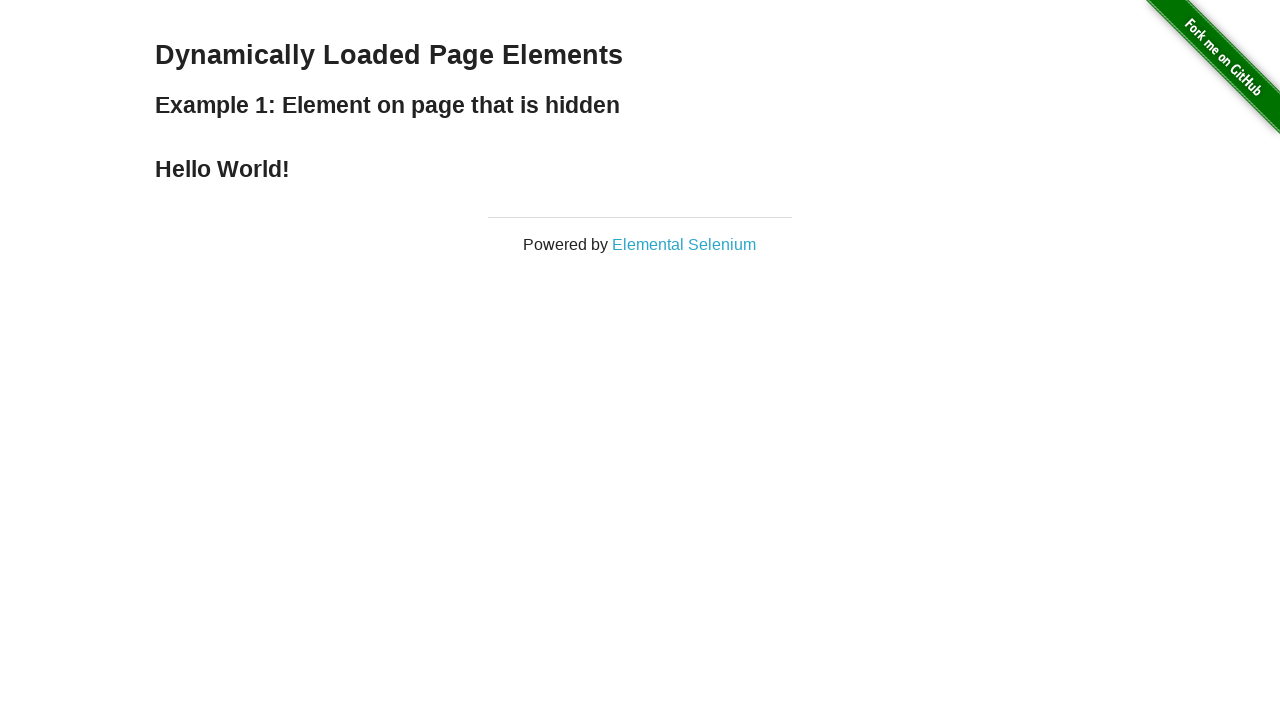

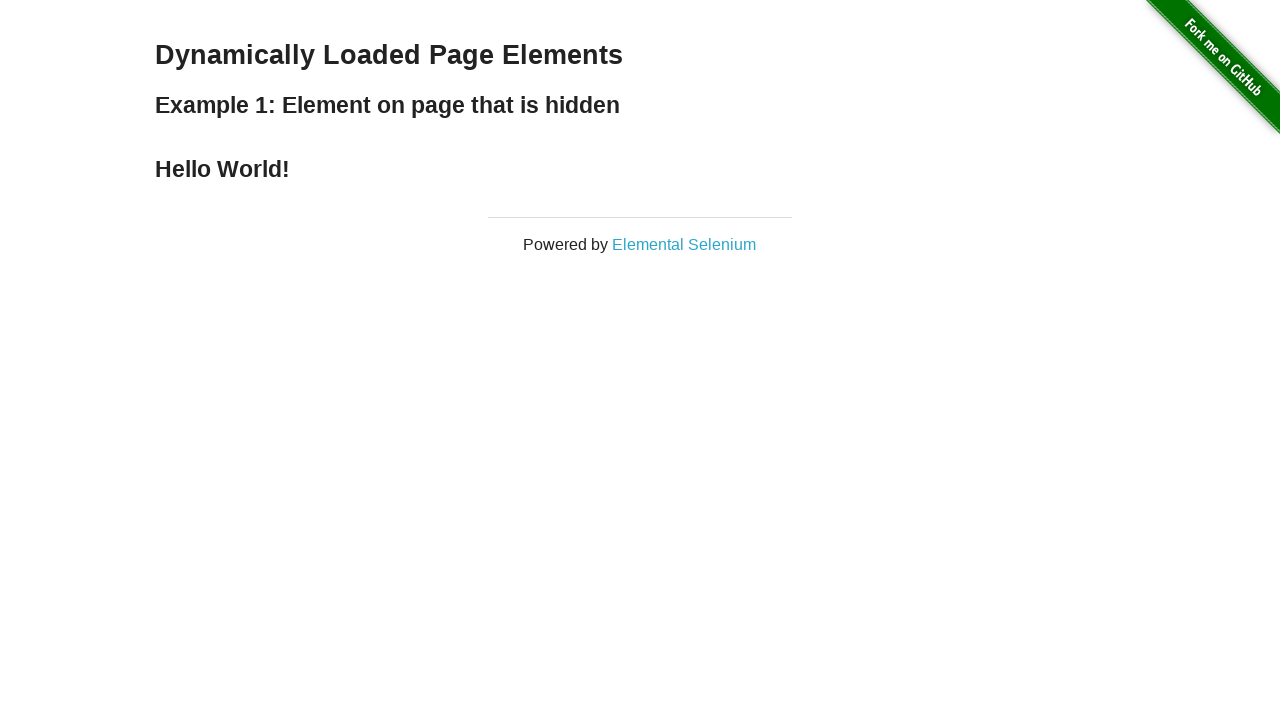